Fills a text input field using JavaScript executor on the dynamic controls page

Starting URL: https://the-internet.herokuapp.com/dynamic_controls

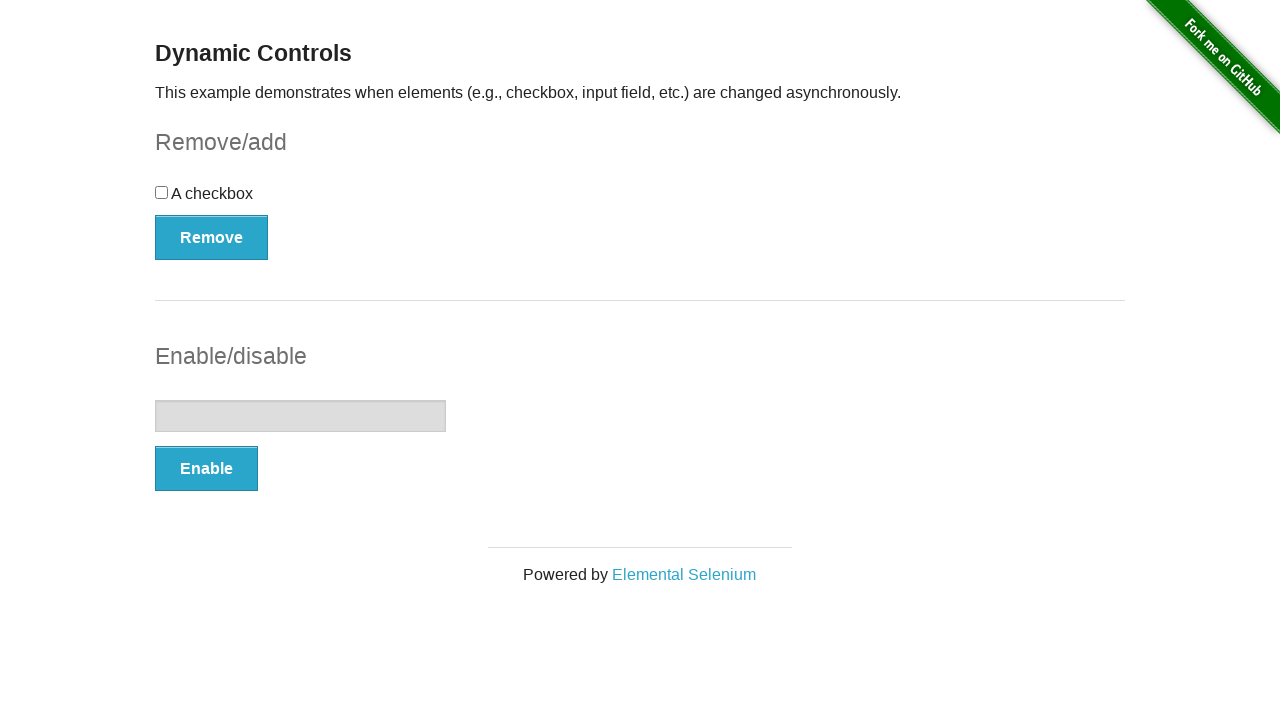

Filled text input field with 'Batch 16 is learning js executor' using JavaScript executor
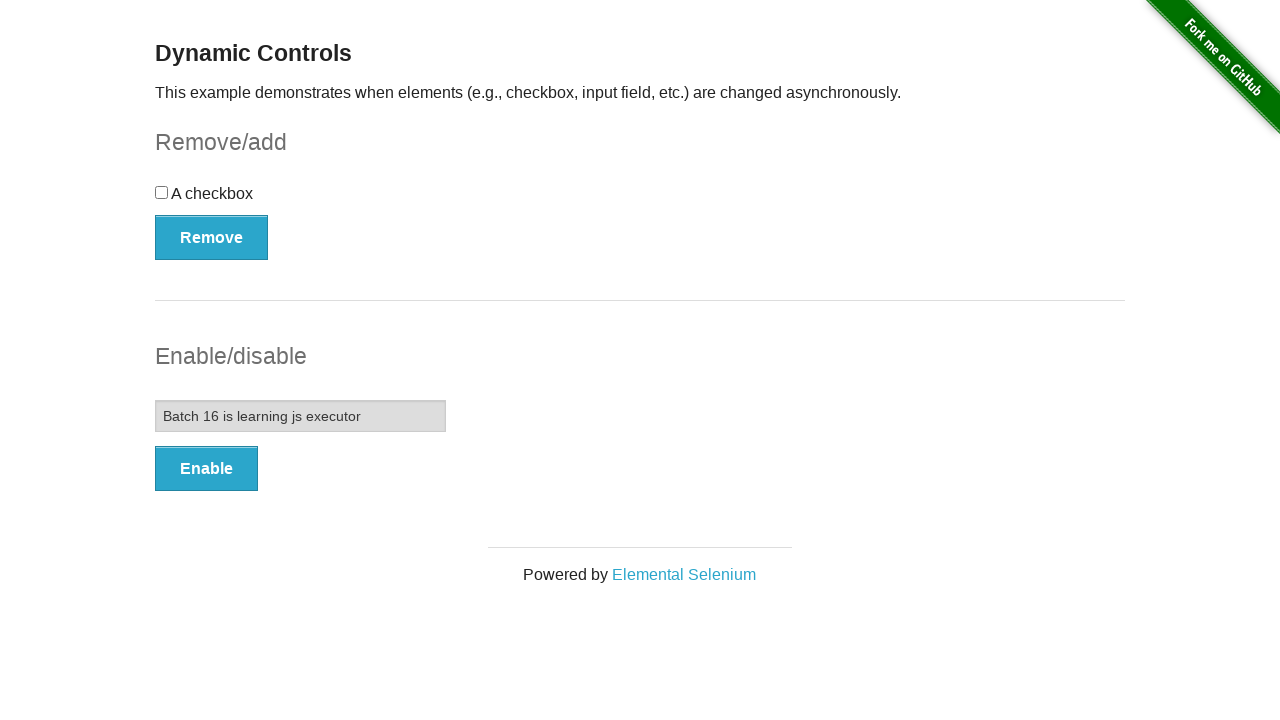

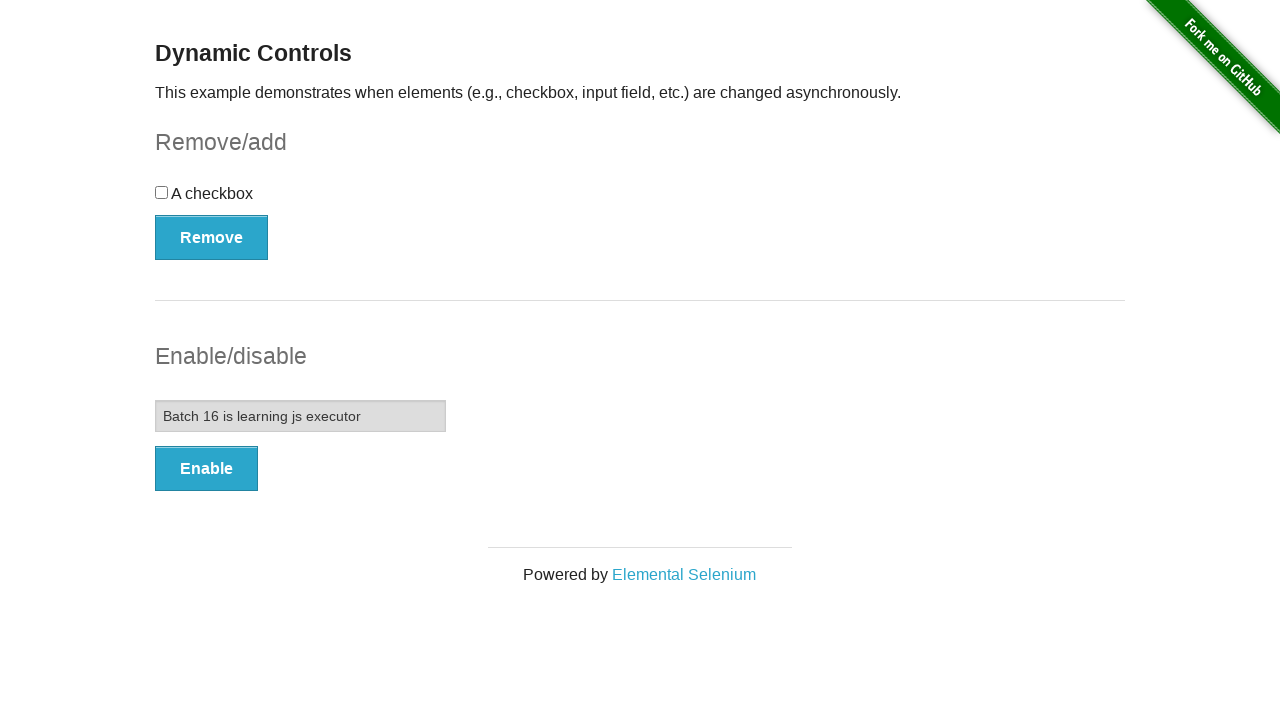